Tests the "Forgot Password?" link on the Adactin Hotel App homepage by clicking the link, verifying navigation to the forgot password page, and then navigating back to the homepage.

Starting URL: https://adactinhotelapp.com/

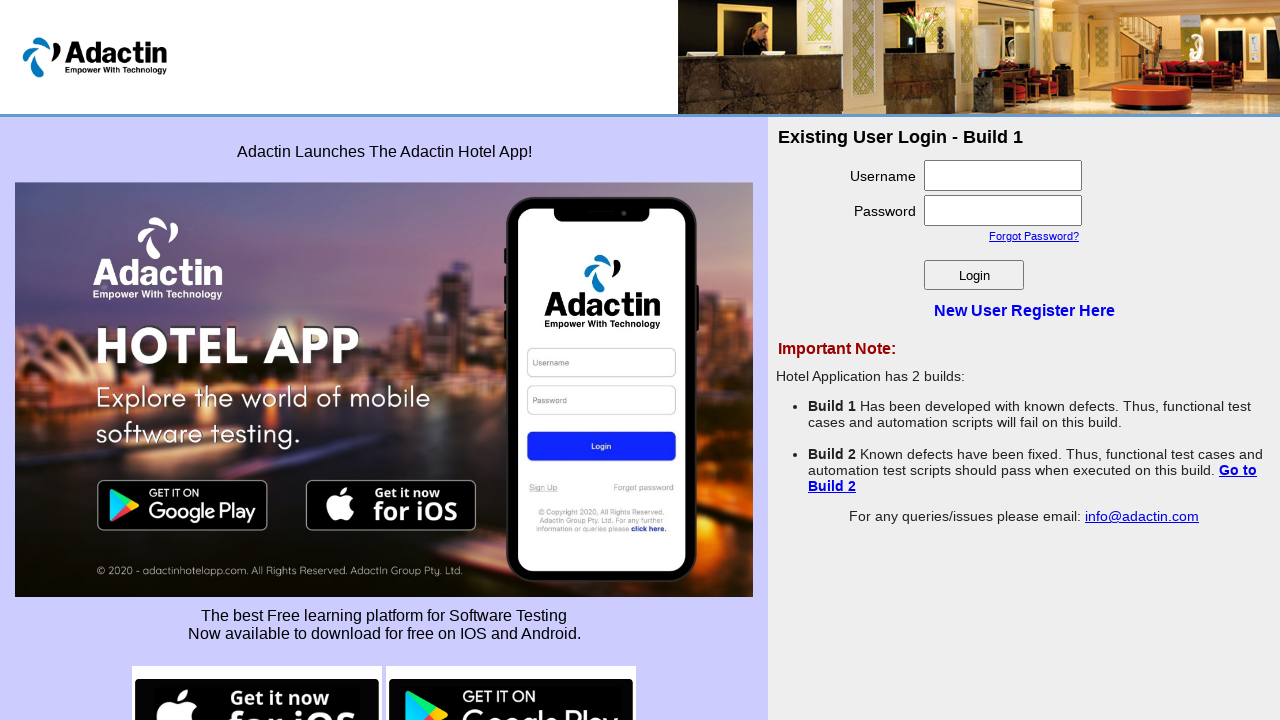

Waited for 'Forgot Password?' link to become visible on homepage
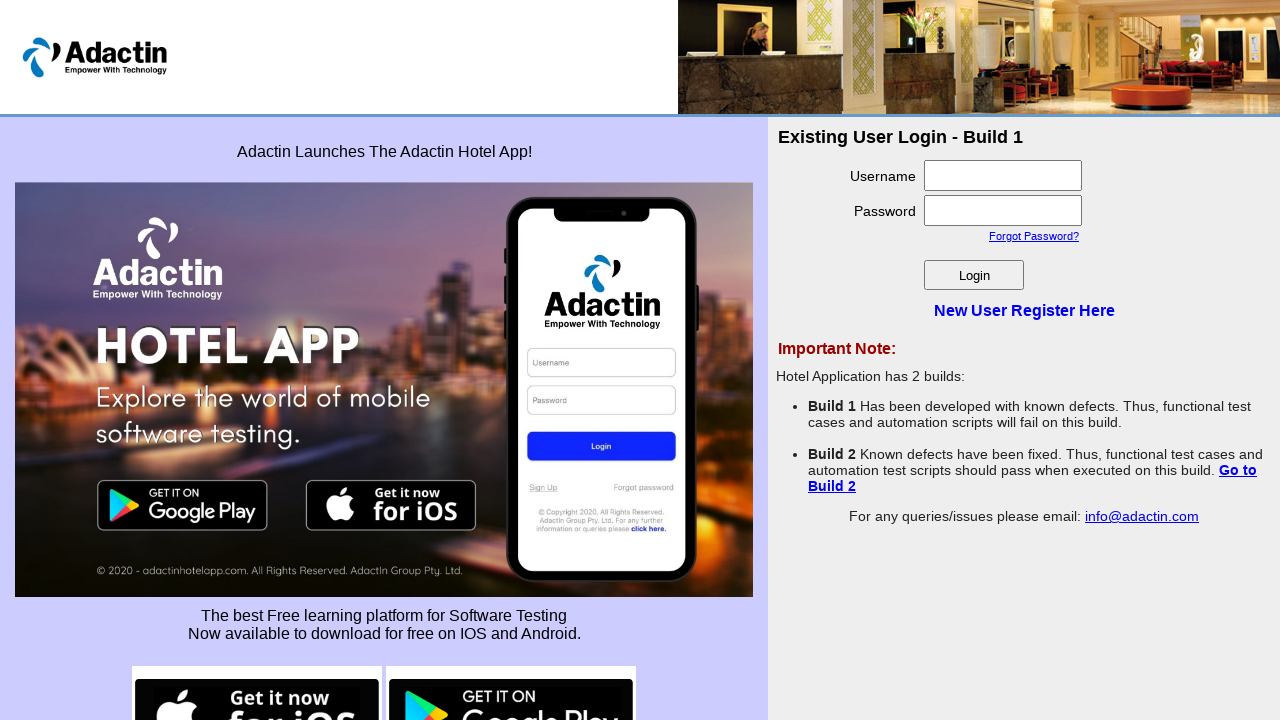

Clicked 'Forgot Password?' link at (1034, 236) on text=Forgot Password?
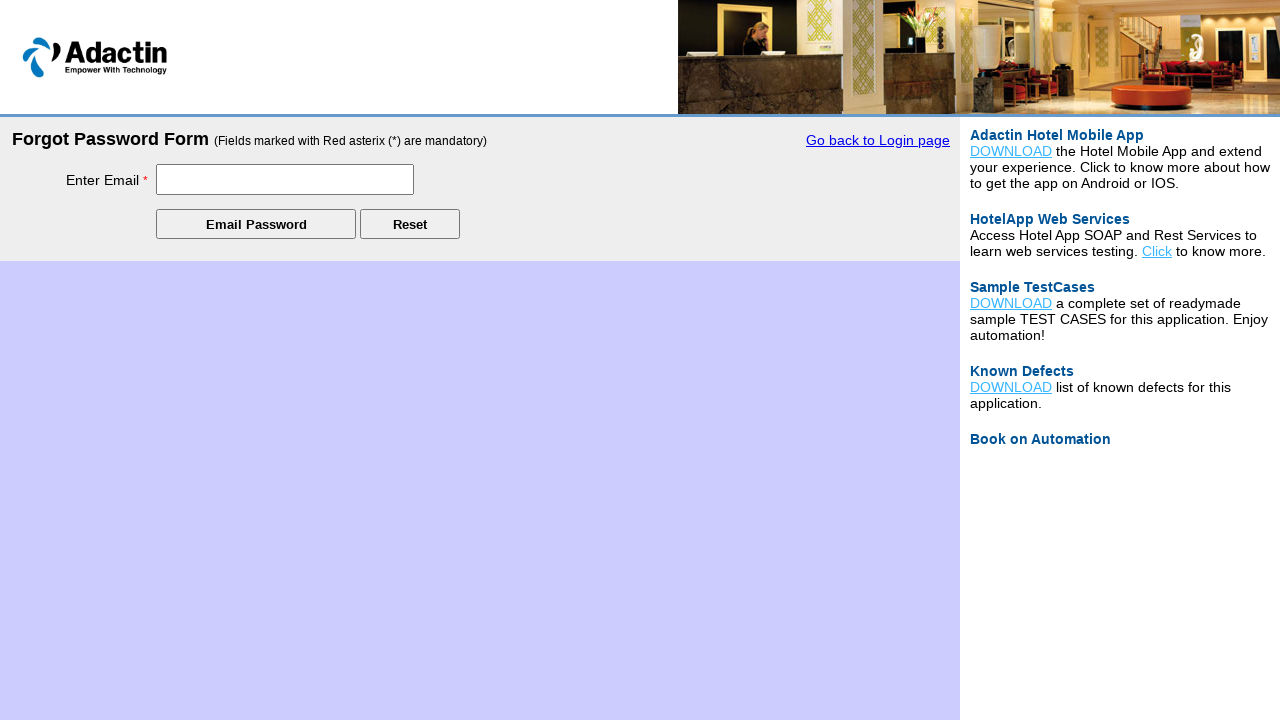

Navigated to forgot password page and page loaded
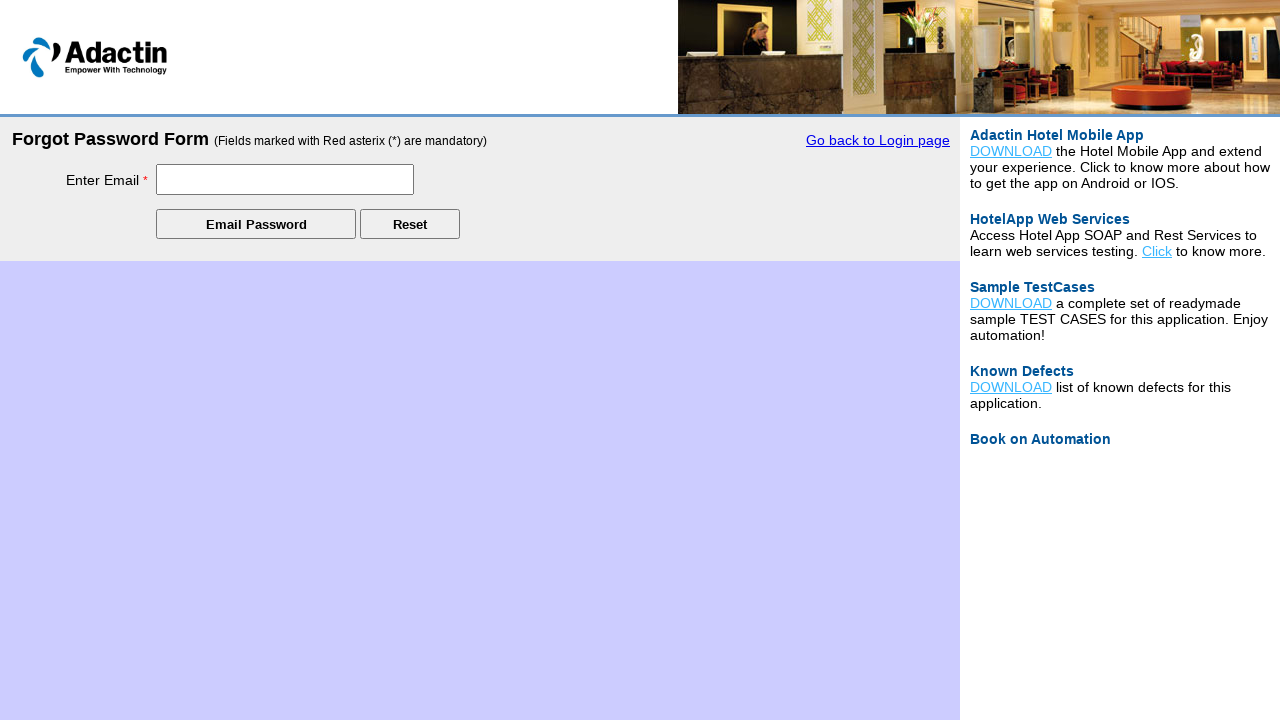

Navigated back to homepage
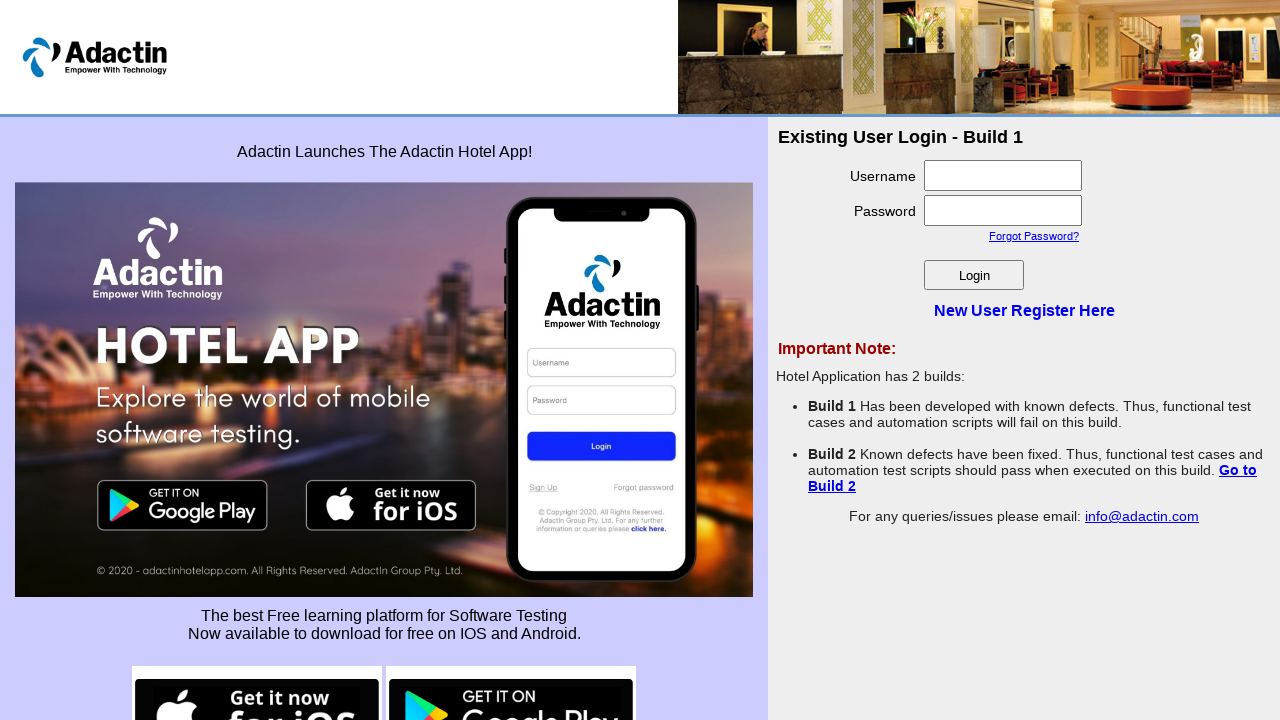

Homepage loaded successfully
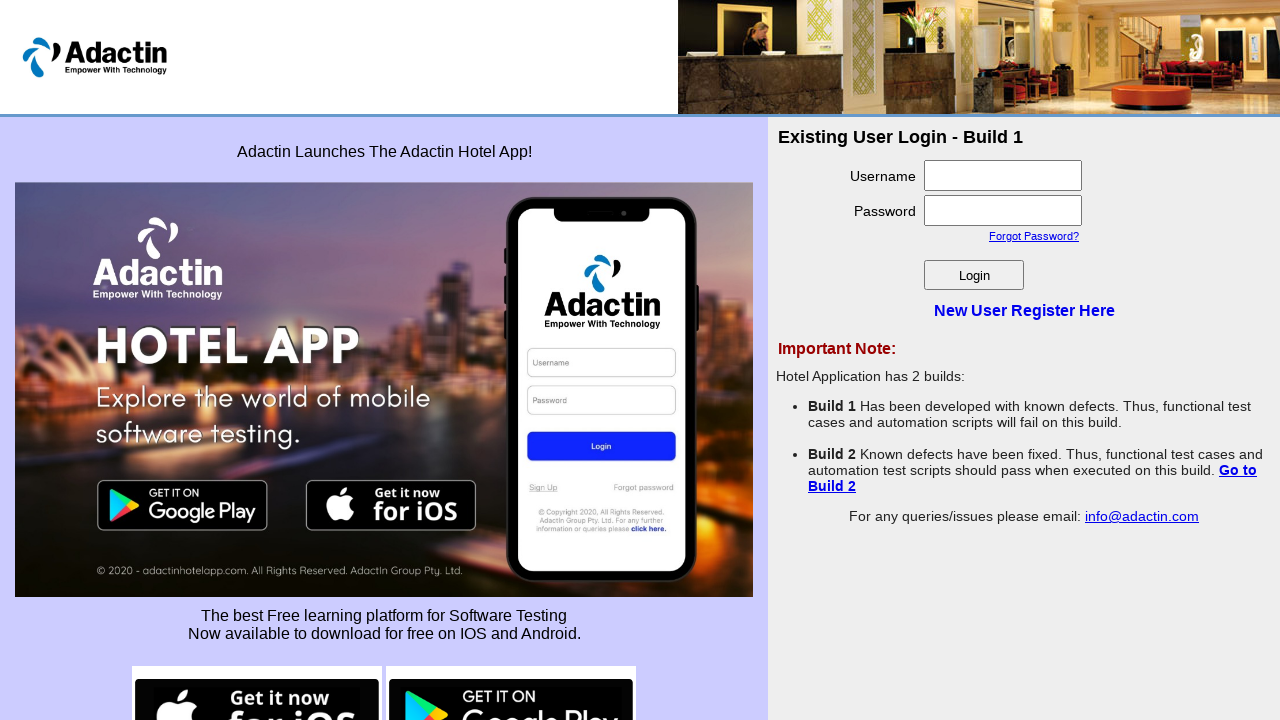

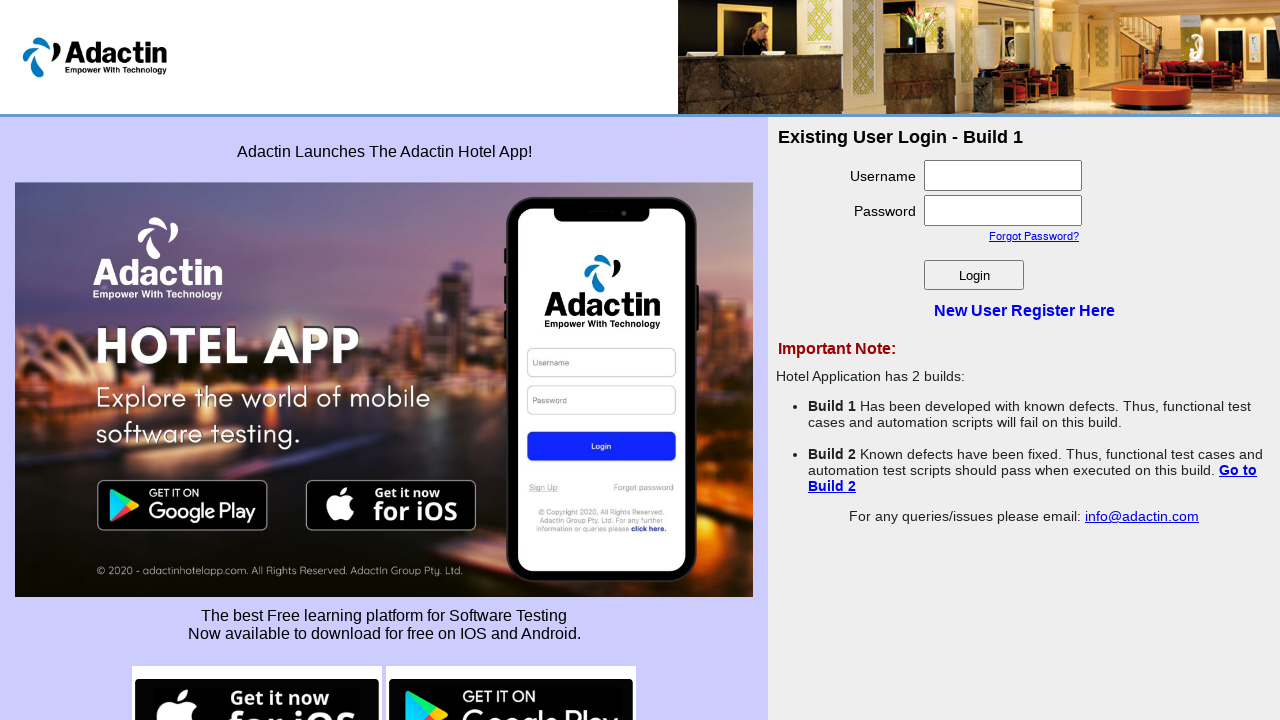